Tests that a todo item is removed when edited to an empty string

Starting URL: https://demo.playwright.dev/todomvc

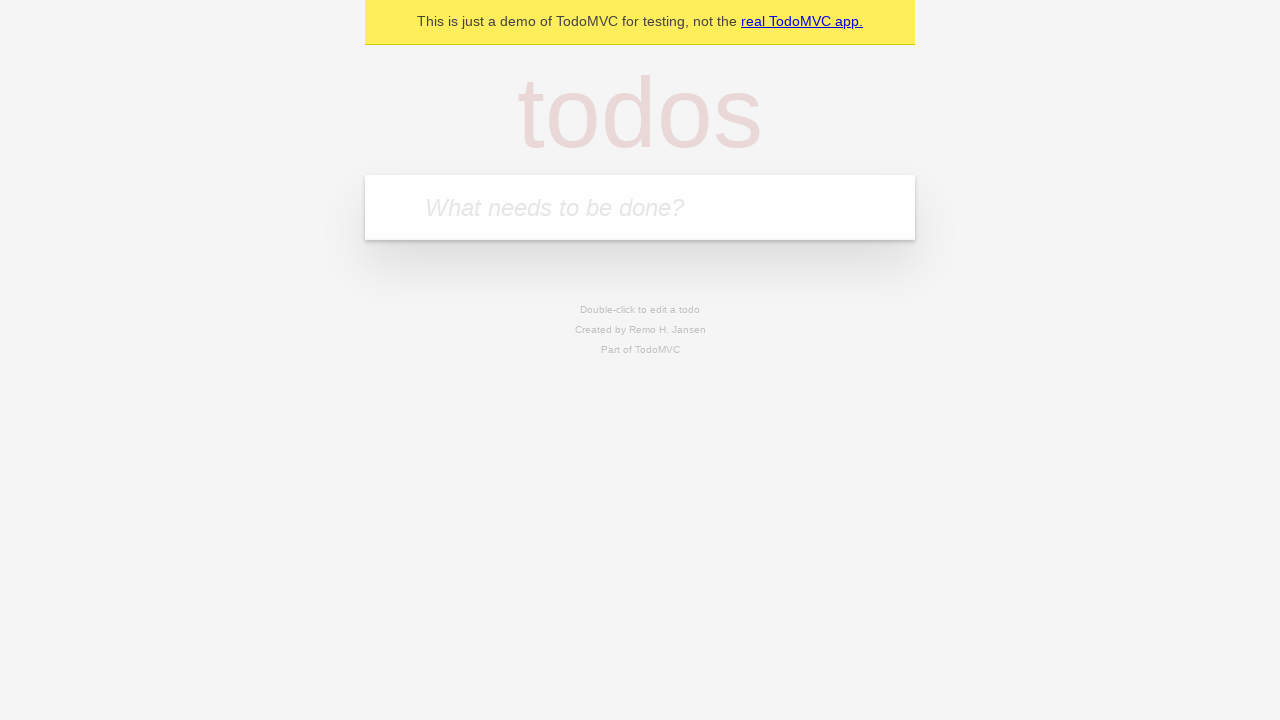

Filled todo input with 'buy some cheese' on internal:attr=[placeholder="What needs to be done?"i]
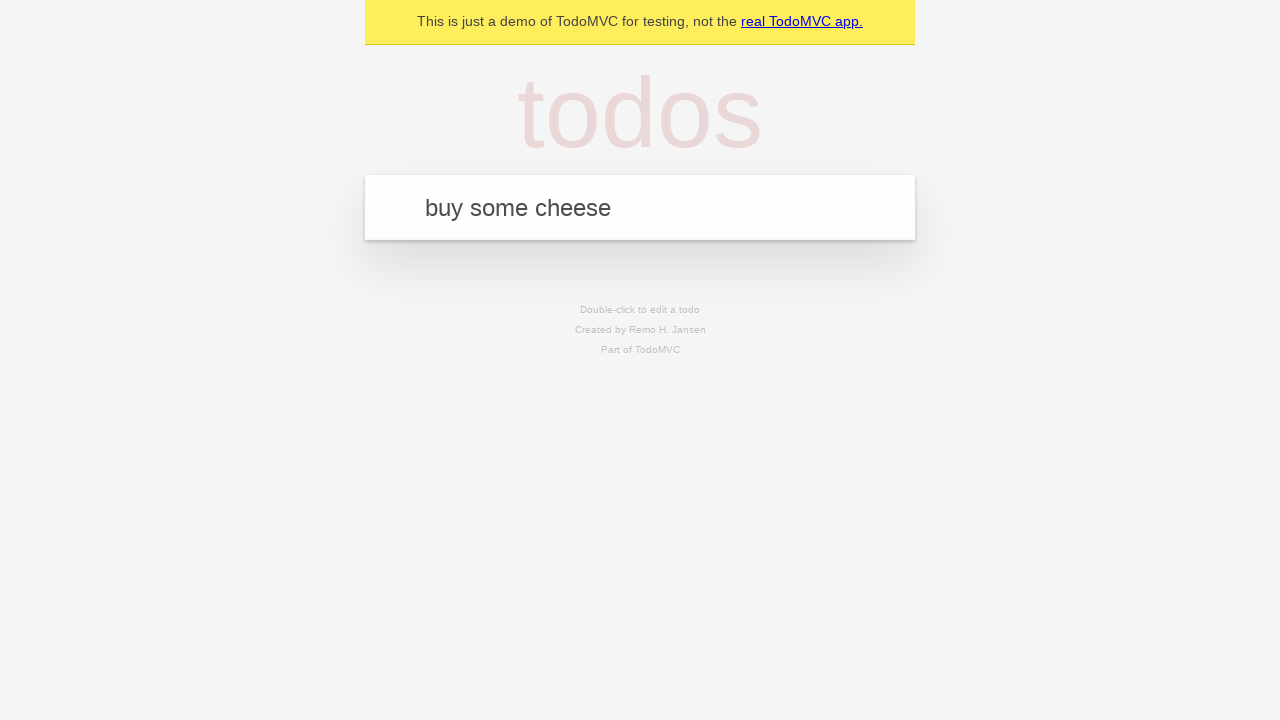

Pressed Enter to add first todo item on internal:attr=[placeholder="What needs to be done?"i]
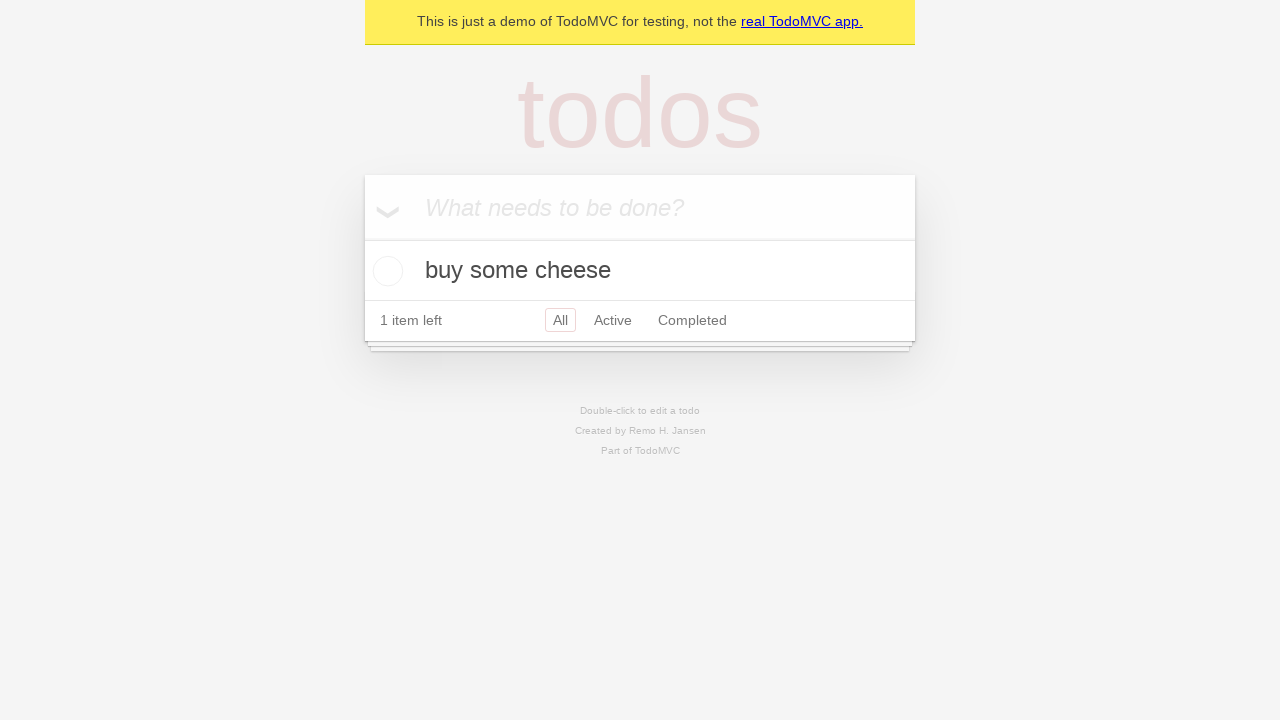

Filled todo input with 'feed the cat' on internal:attr=[placeholder="What needs to be done?"i]
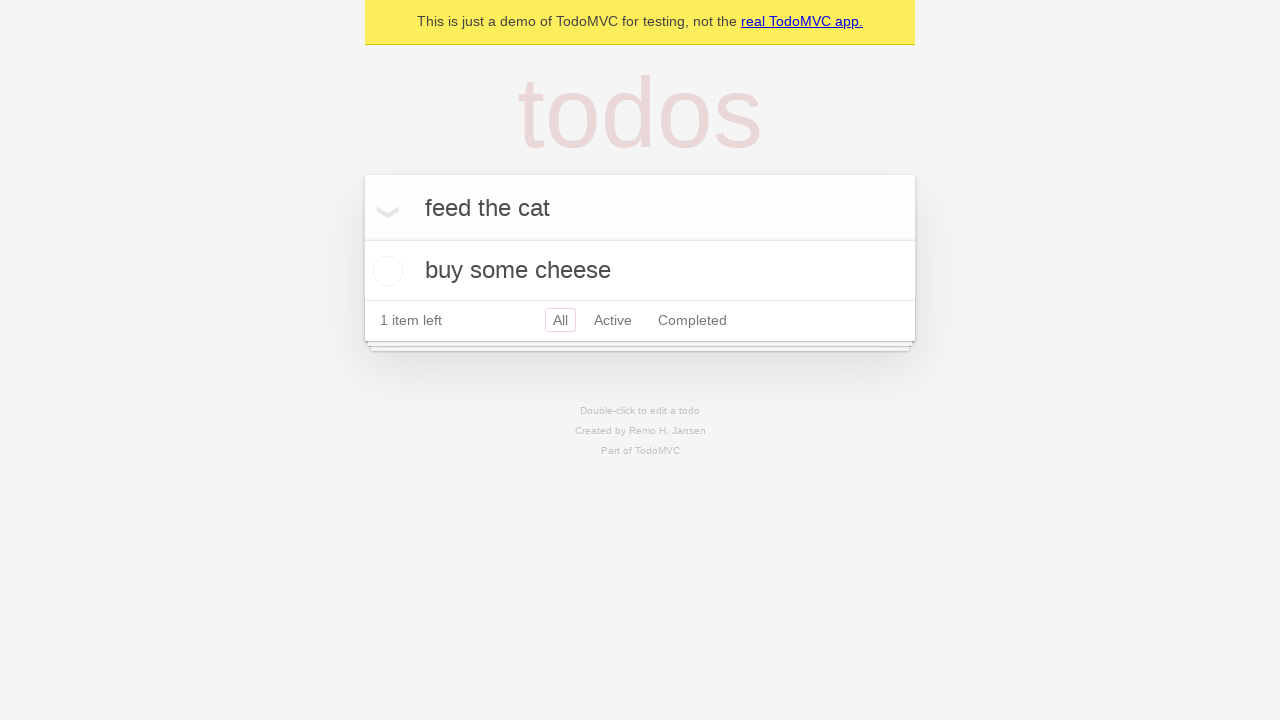

Pressed Enter to add second todo item on internal:attr=[placeholder="What needs to be done?"i]
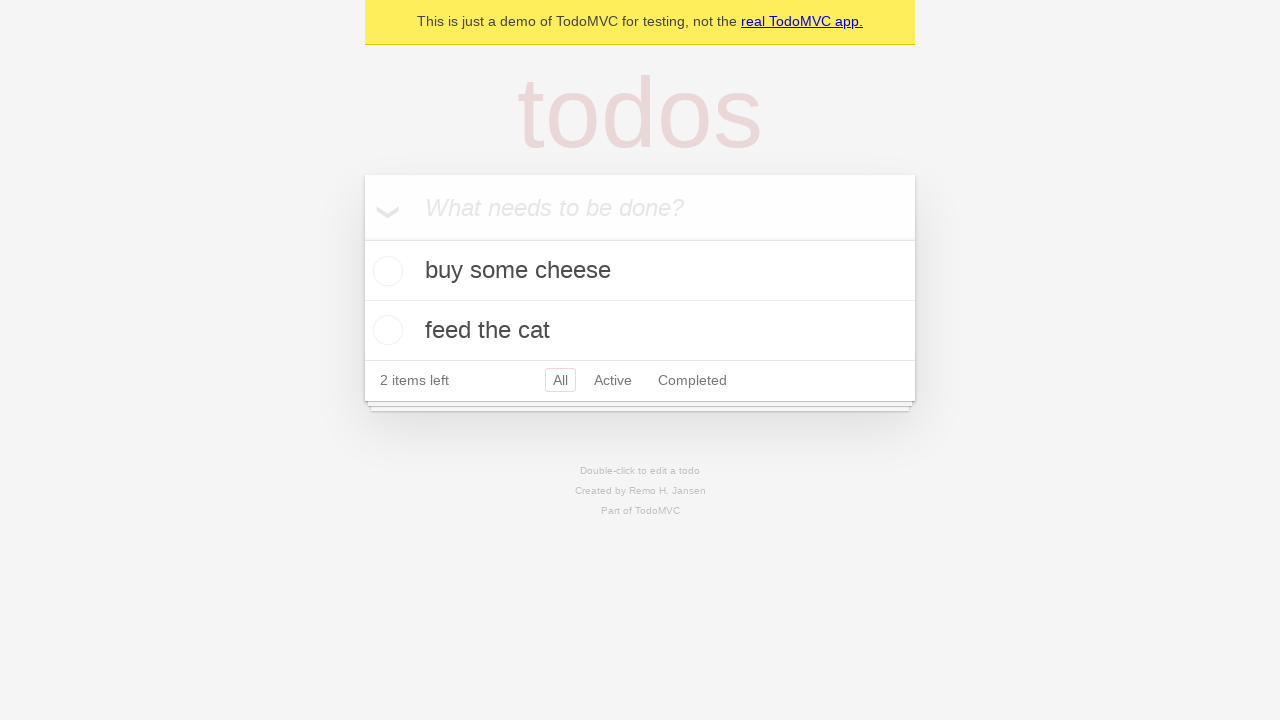

Filled todo input with 'book a doctors appointment' on internal:attr=[placeholder="What needs to be done?"i]
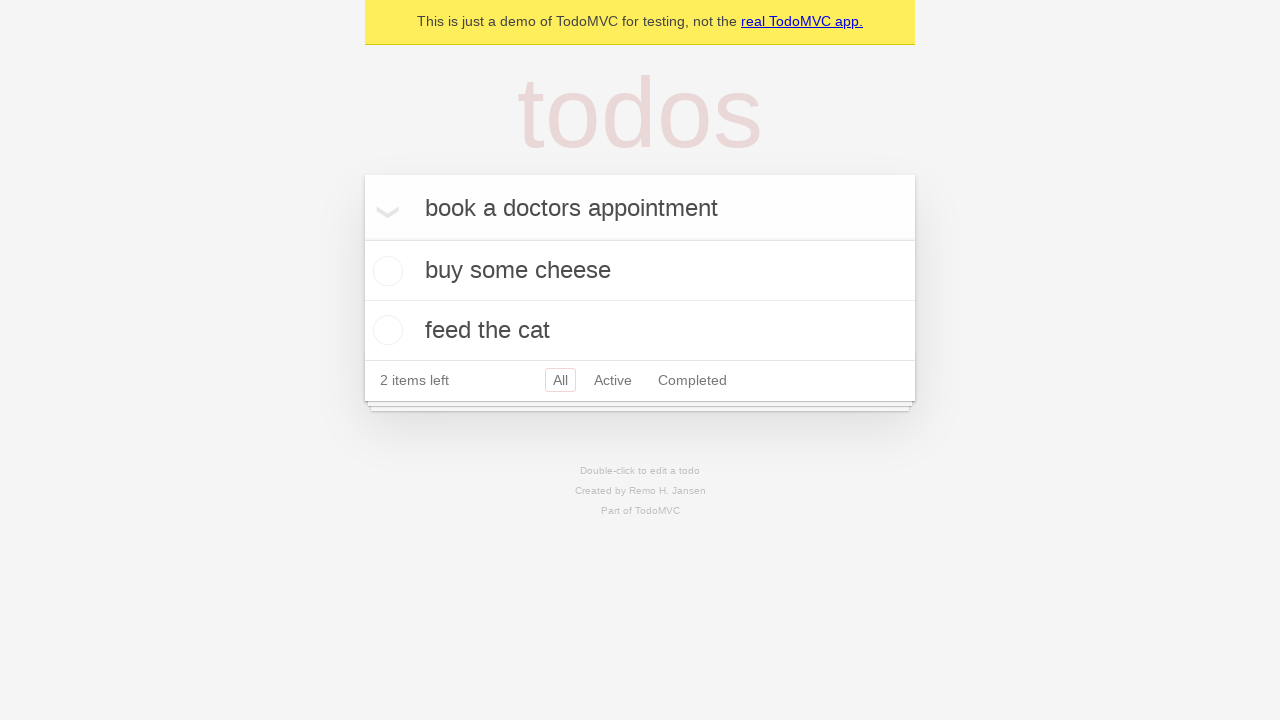

Pressed Enter to add third todo item on internal:attr=[placeholder="What needs to be done?"i]
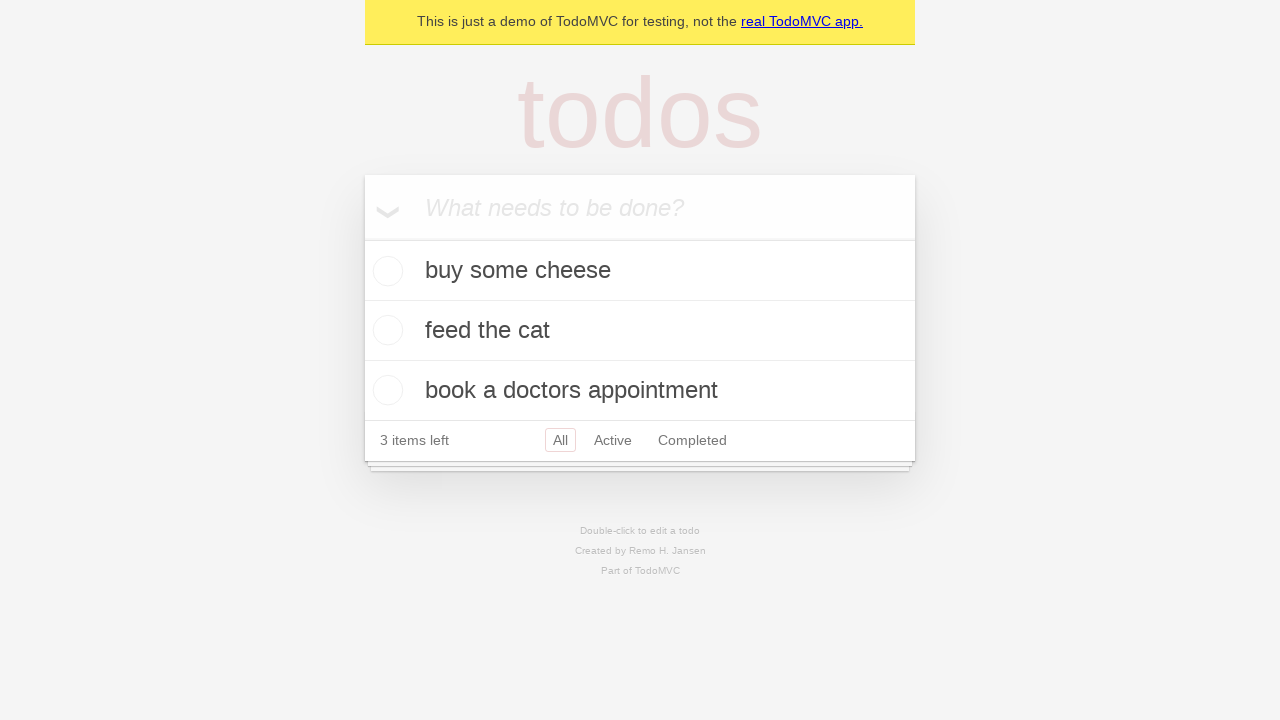

Double-clicked on second todo item to enter edit mode at (640, 331) on internal:testid=[data-testid="todo-item"s] >> nth=1
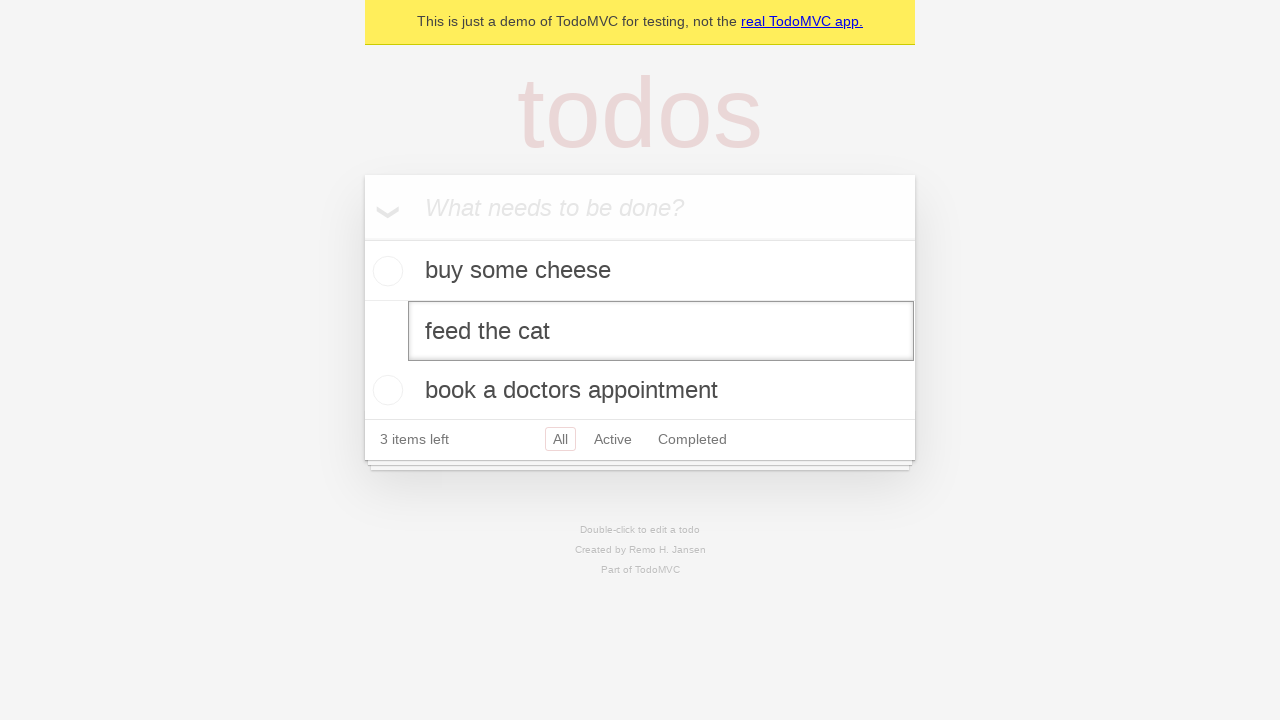

Cleared the text in the edit field on internal:testid=[data-testid="todo-item"s] >> nth=1 >> internal:role=textbox[nam
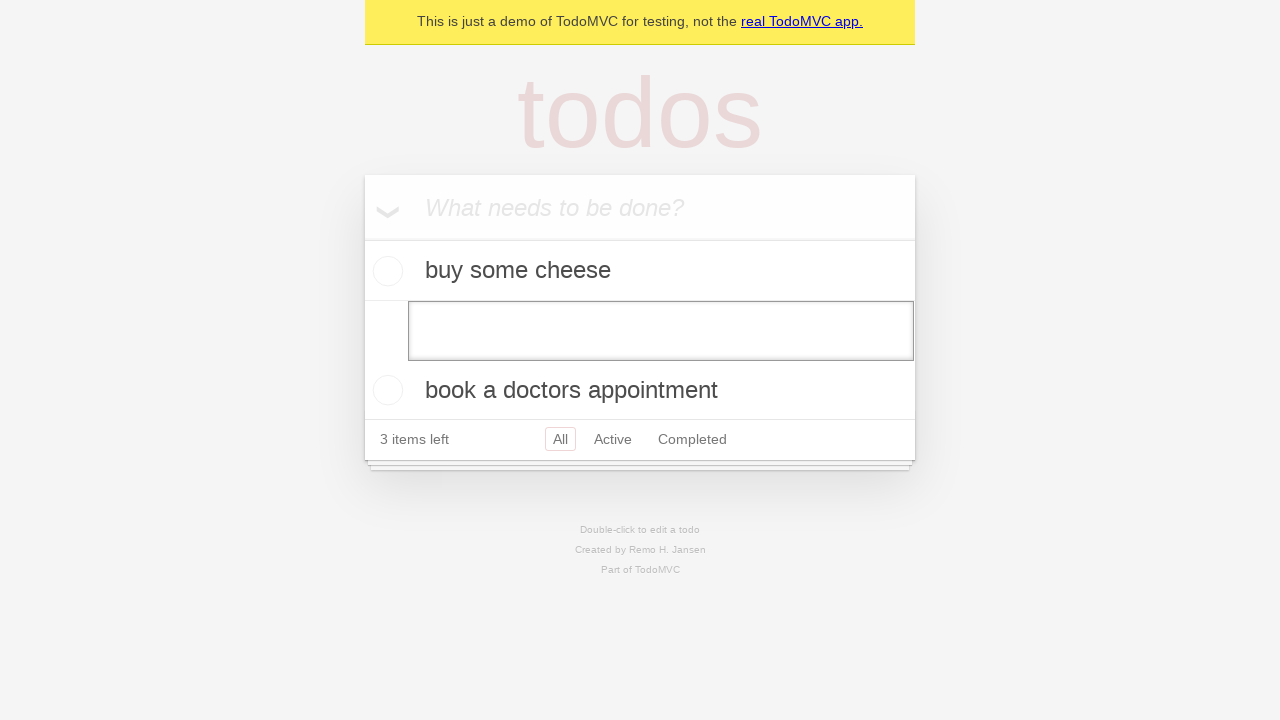

Pressed Enter to submit empty string and remove the todo item on internal:testid=[data-testid="todo-item"s] >> nth=1 >> internal:role=textbox[nam
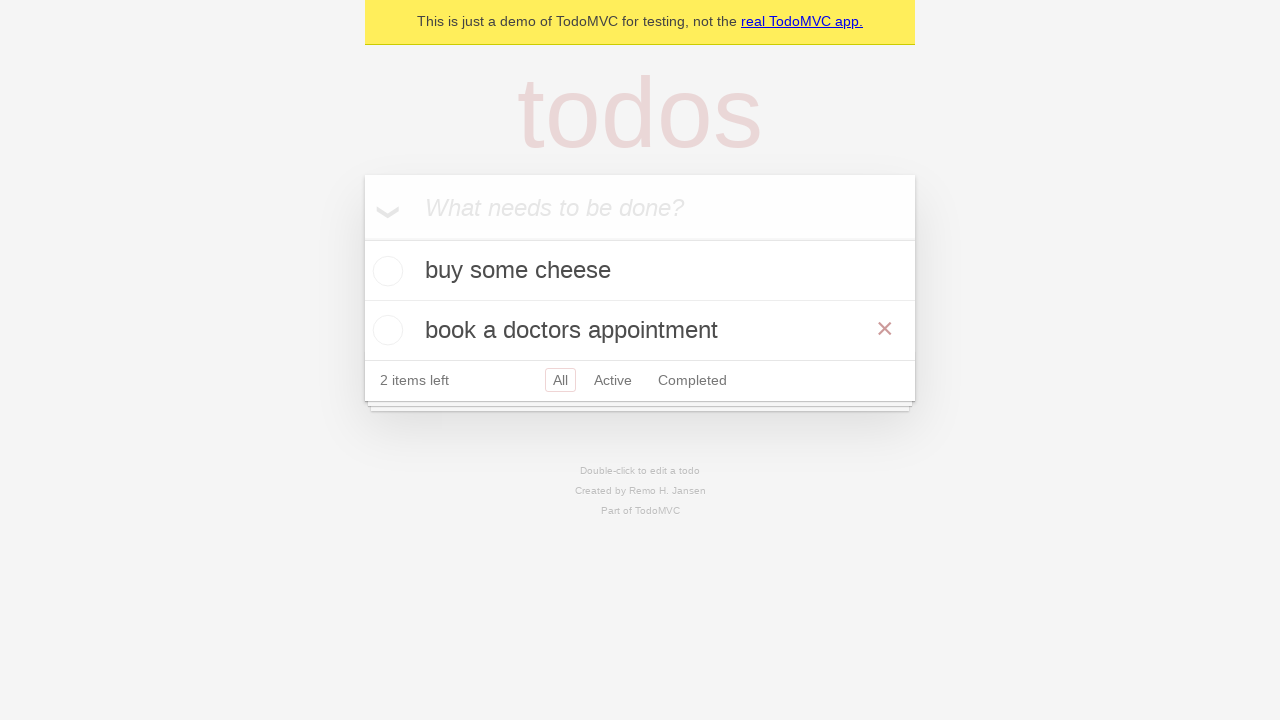

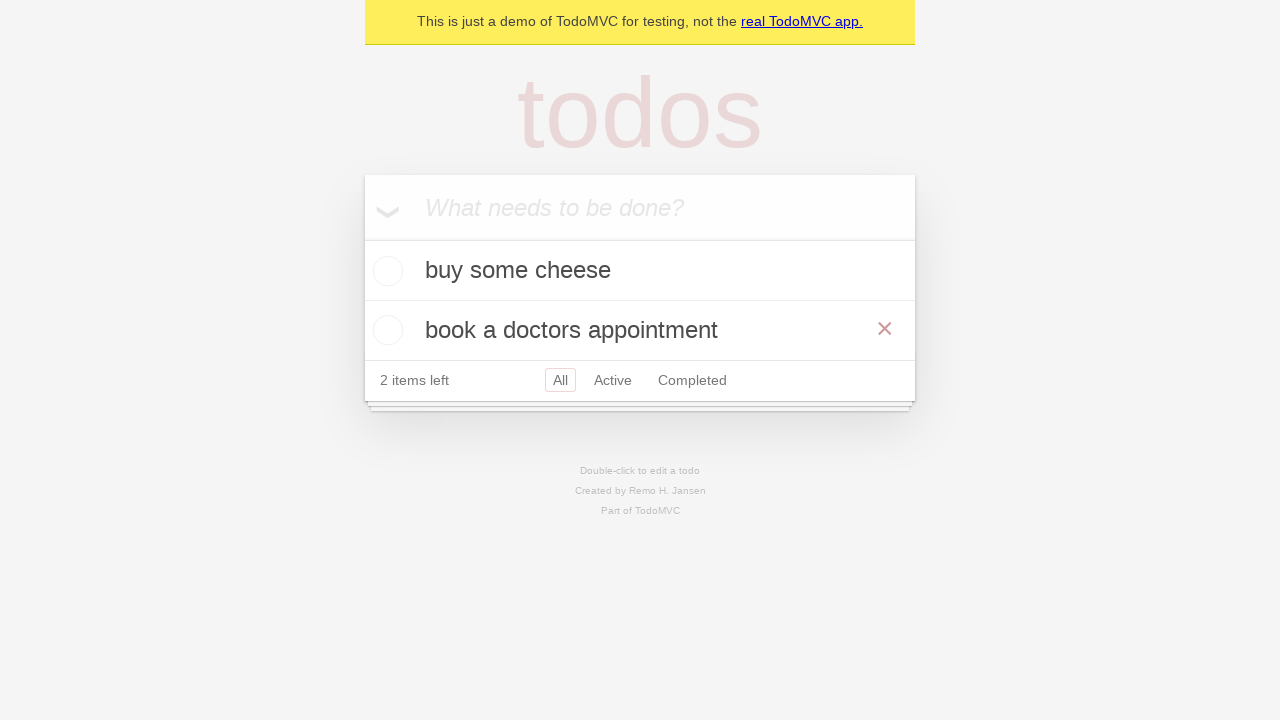